Tests dropdown selection functionality by selecting options using different methods (by index, value, and visible text)

Starting URL: http://the-internet.herokuapp.com/dropdown

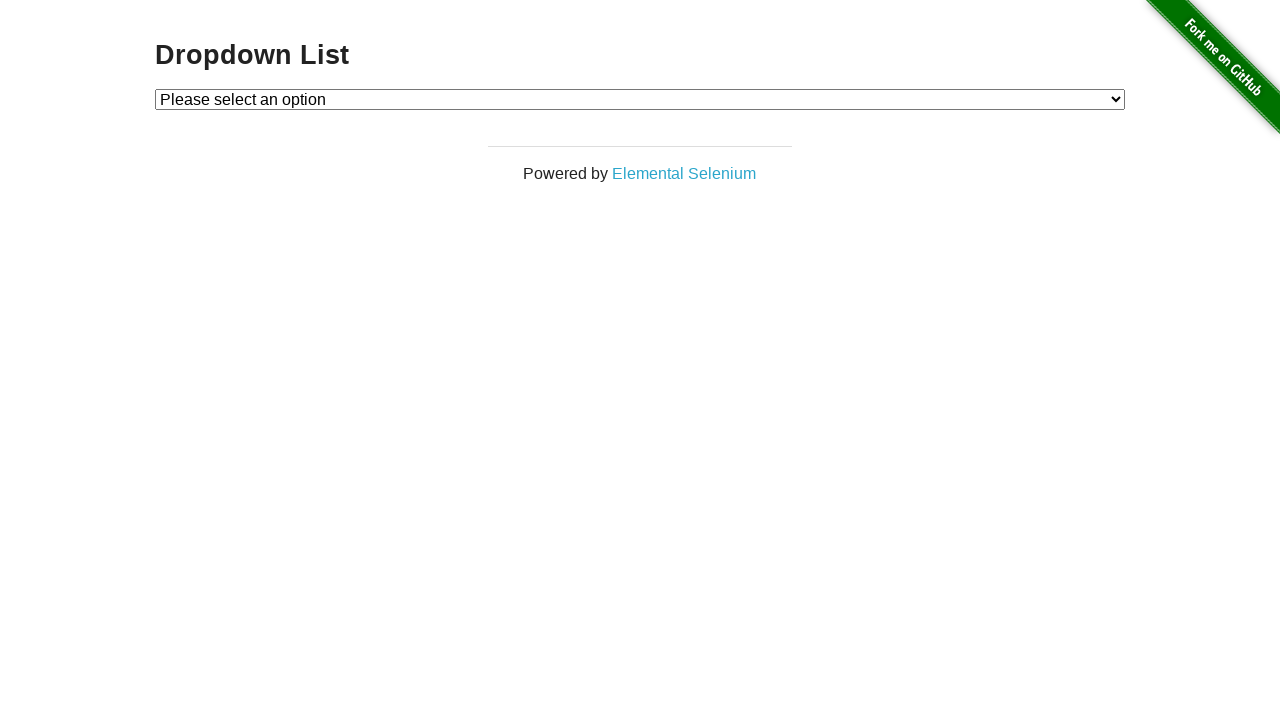

Located dropdown element with id 'dropdown'
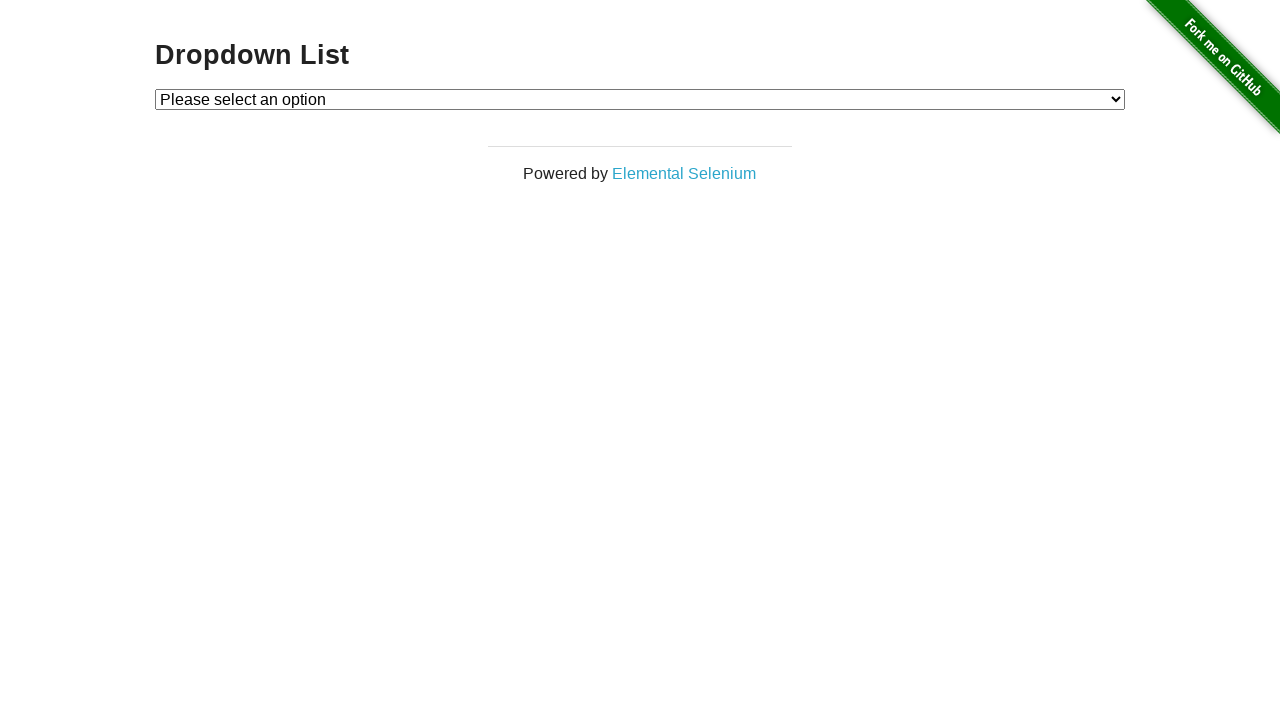

Selected dropdown option by index 1 on #dropdown
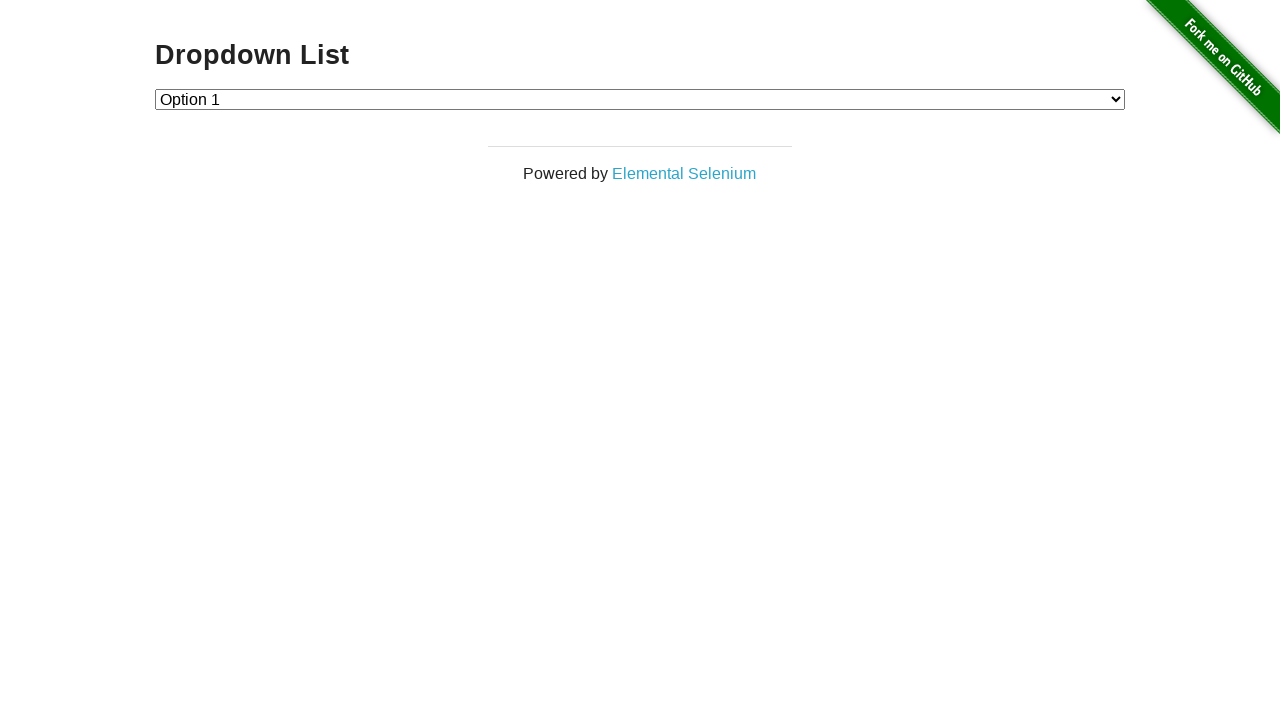

Selected dropdown option with value '2' on #dropdown
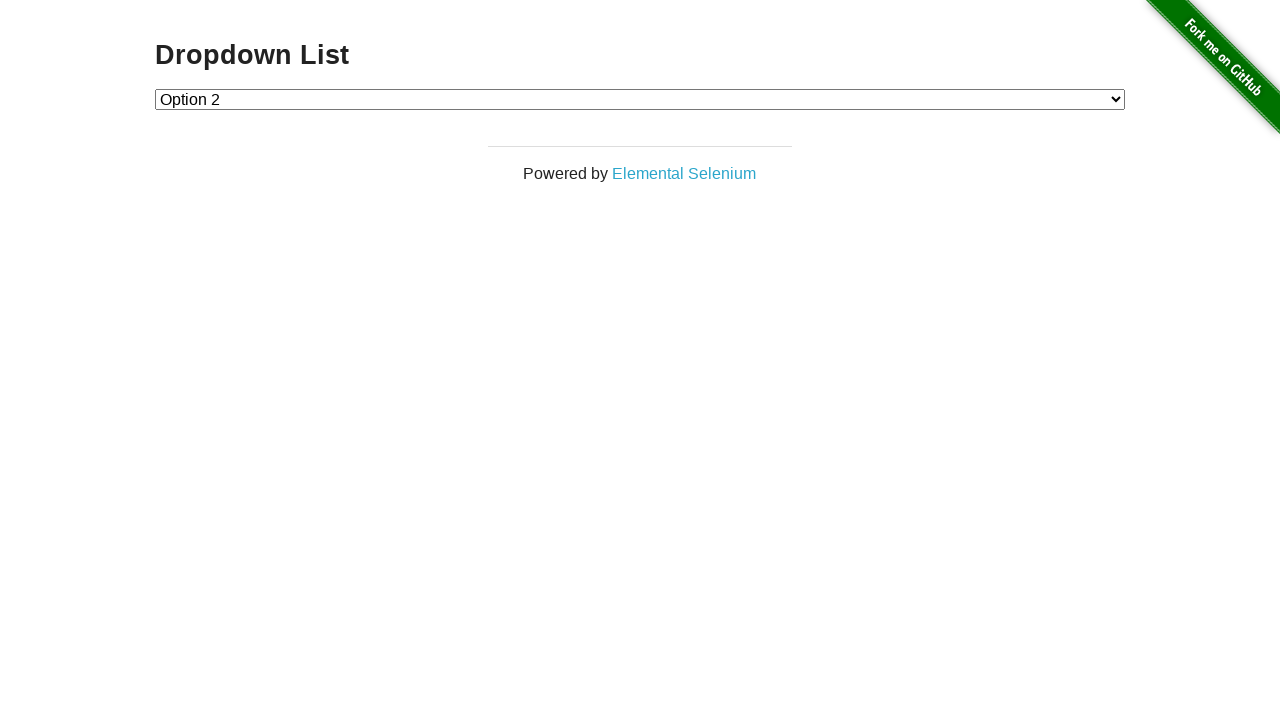

Selected dropdown option with visible text 'Option 1' on #dropdown
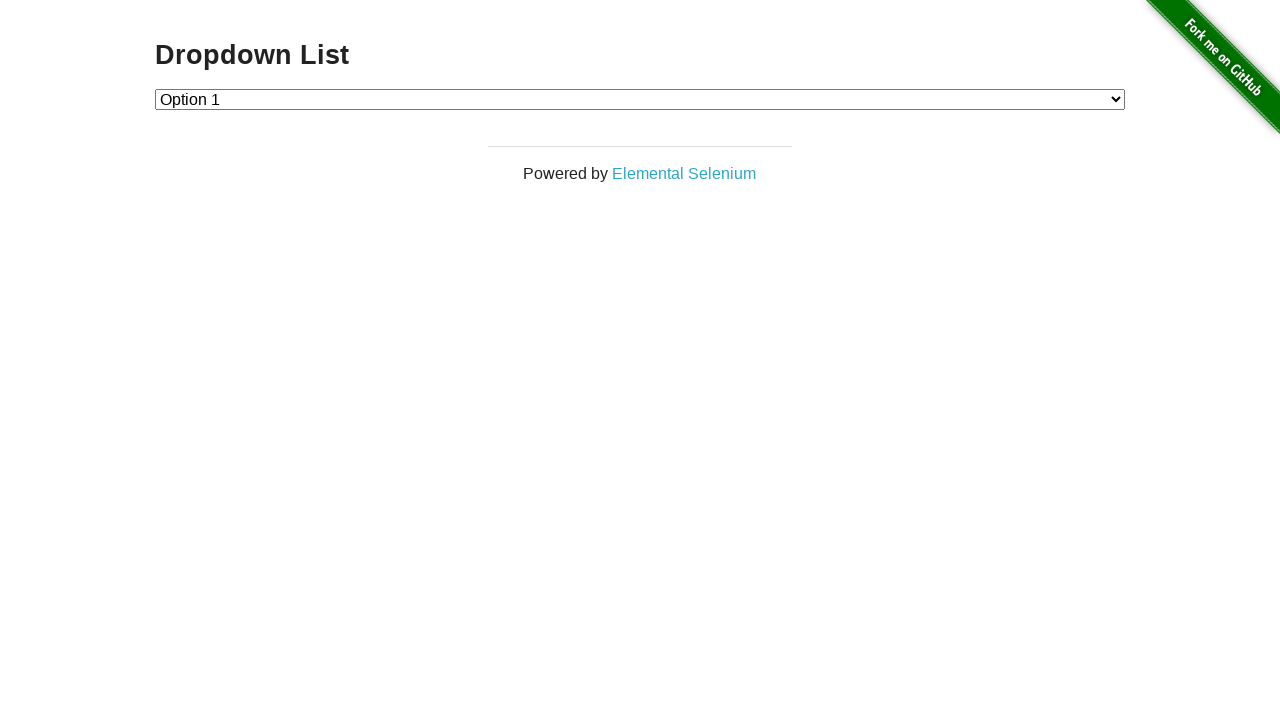

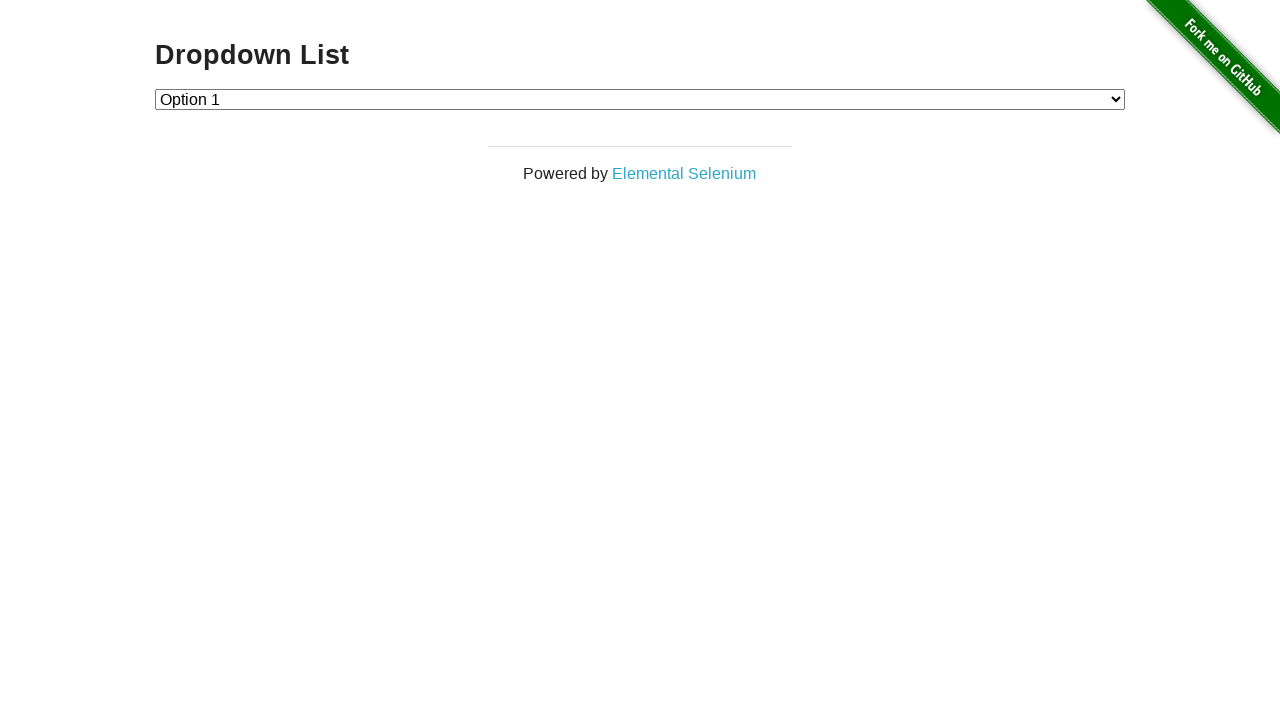